Tests iframe handling by switching between multiple frames and filling form fields (email, password, username) within each frame on a demo practice application.

Starting URL: https://demoapps.qspiders.com/ui/frames/multiple?sublist=2&scenario=2

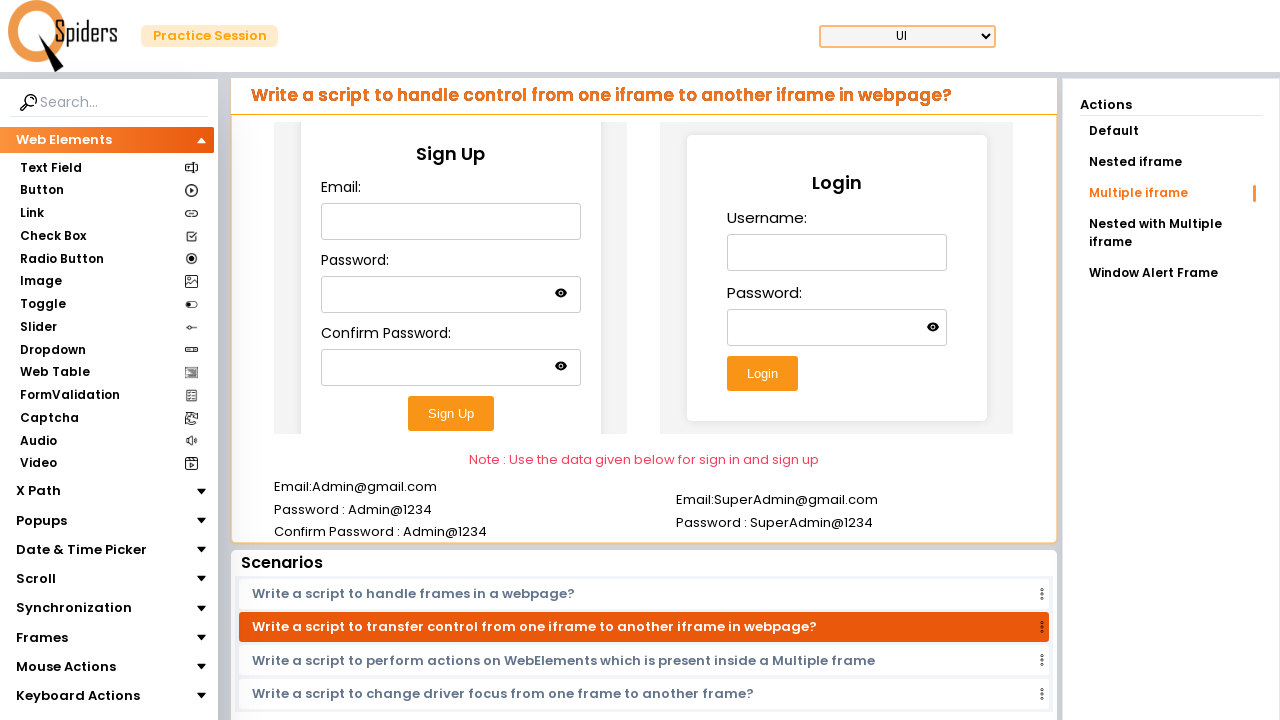

Located first iframe on the page
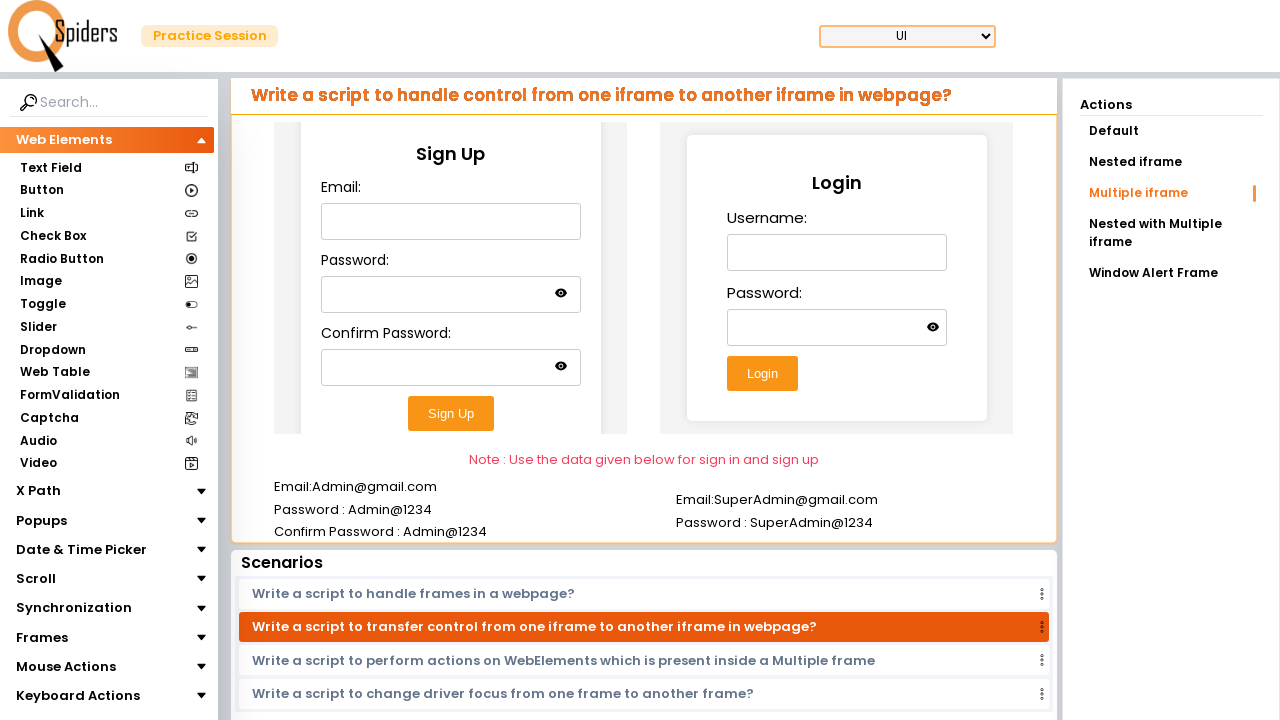

Filled email field with 'aruns@18' in first frame on iframe >> nth=0 >> internal:control=enter-frame >> #email
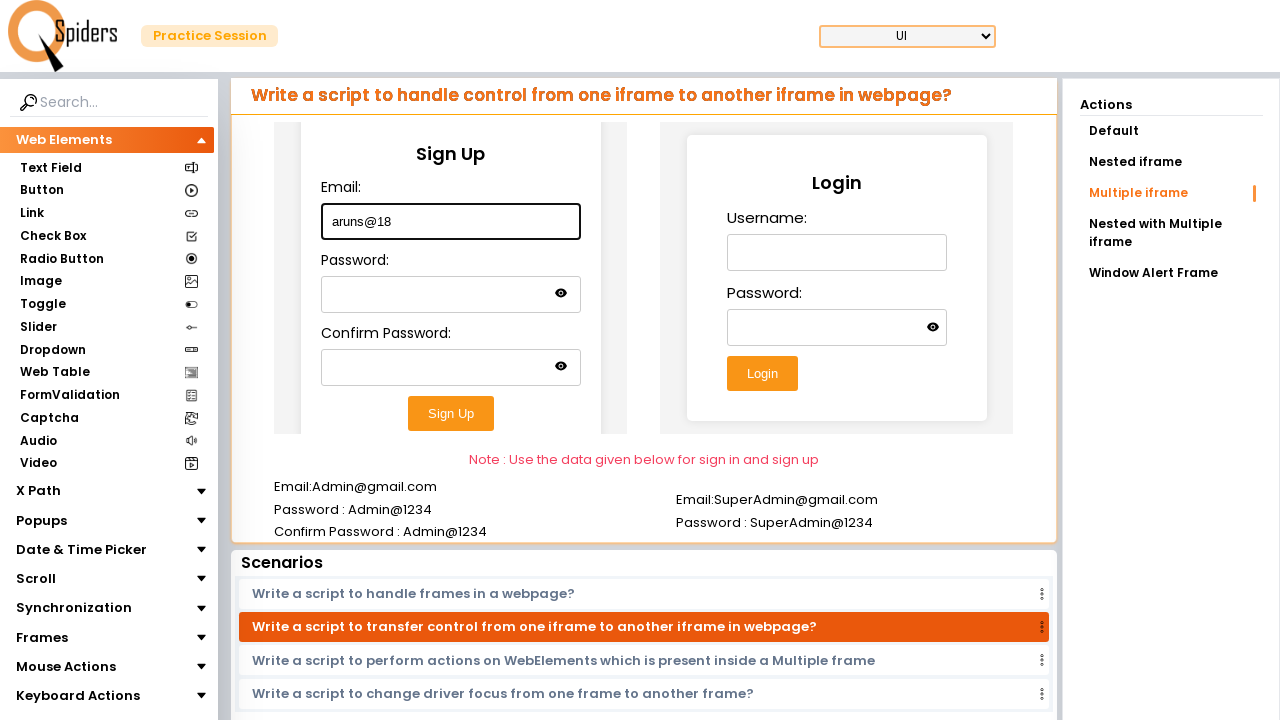

Filled password field with 'uma' in first frame on iframe >> nth=0 >> internal:control=enter-frame >> #password
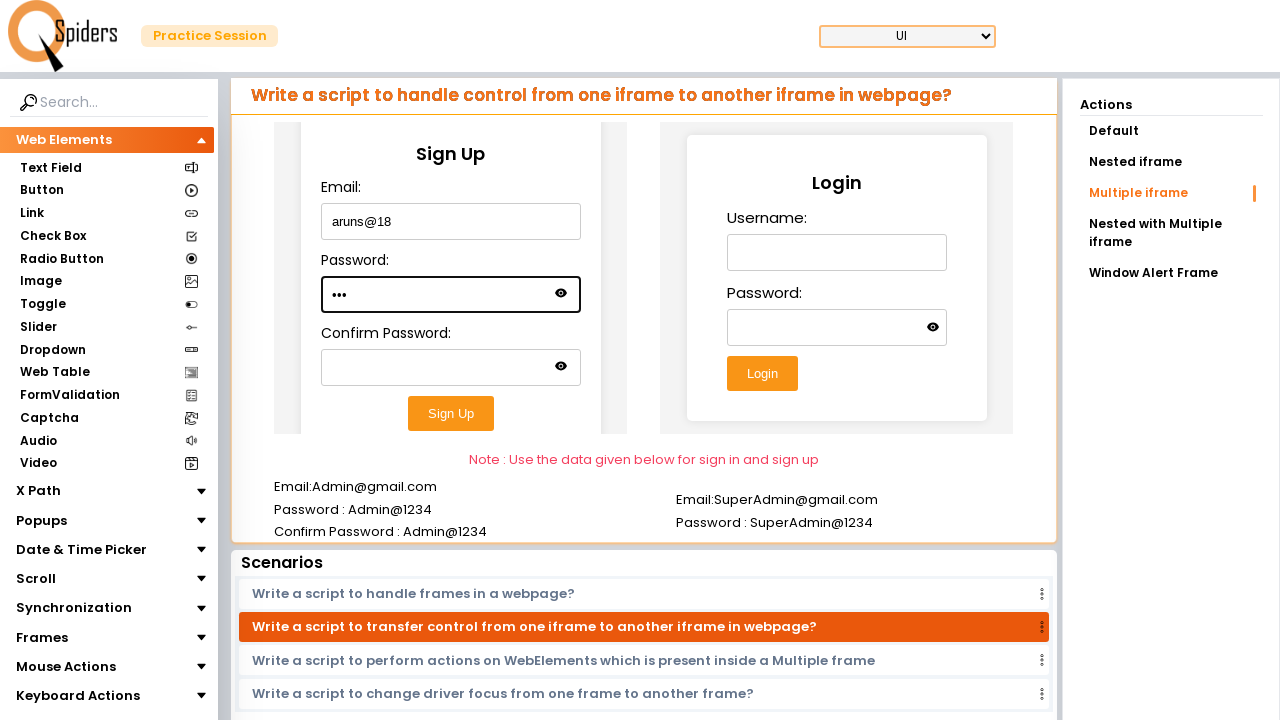

Filled confirm-password field with 'uma' in first frame on iframe >> nth=0 >> internal:control=enter-frame >> #confirm-password
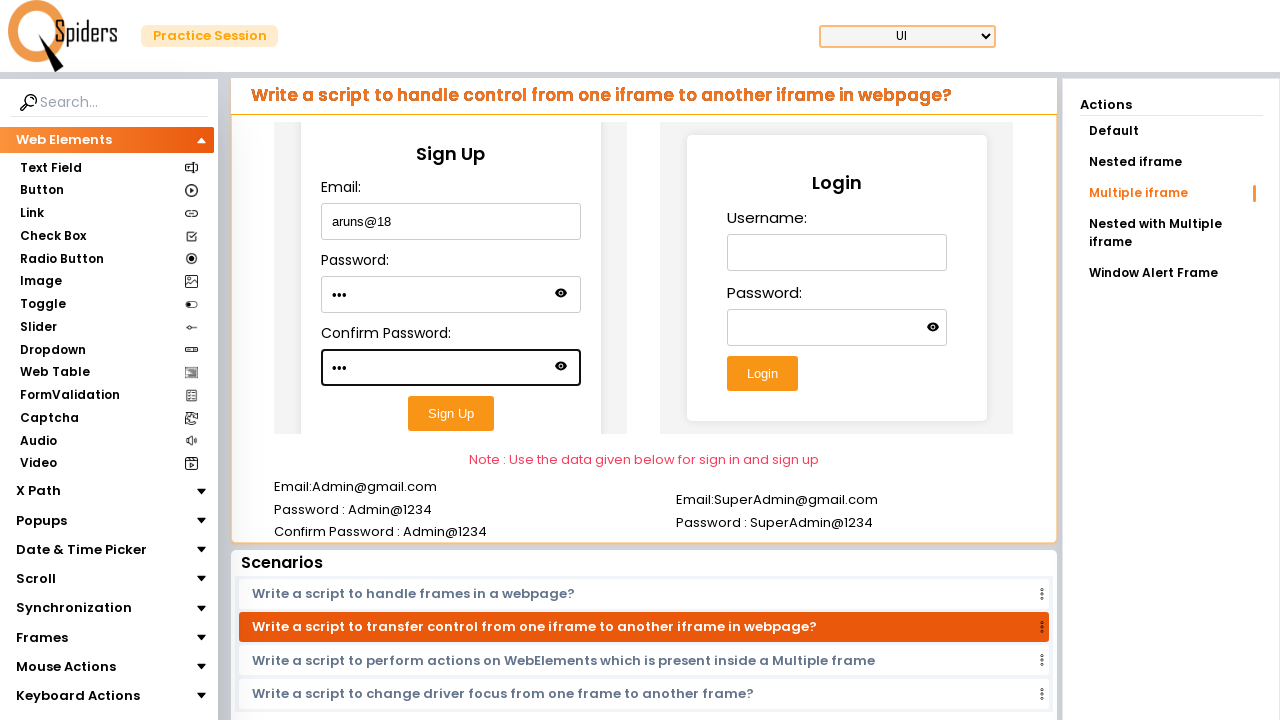

Located second iframe on the page
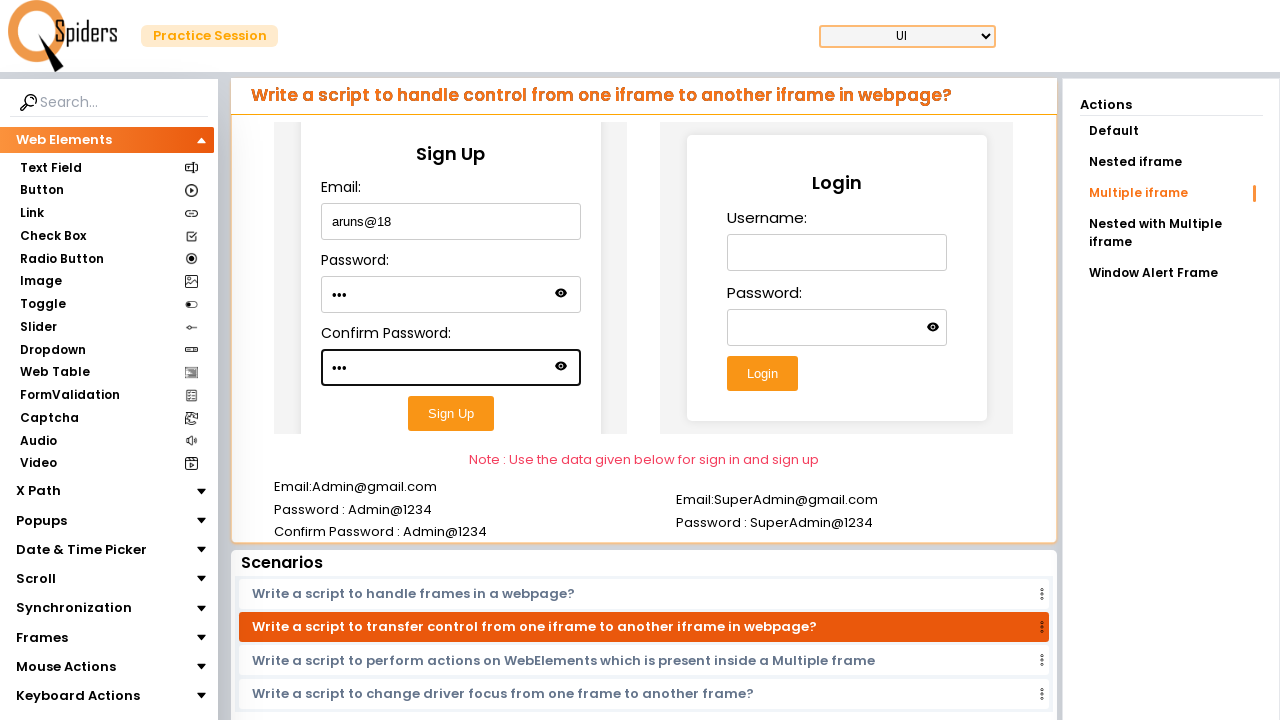

Filled username field with 'Dinga' in second frame on iframe >> nth=1 >> internal:control=enter-frame >> #username
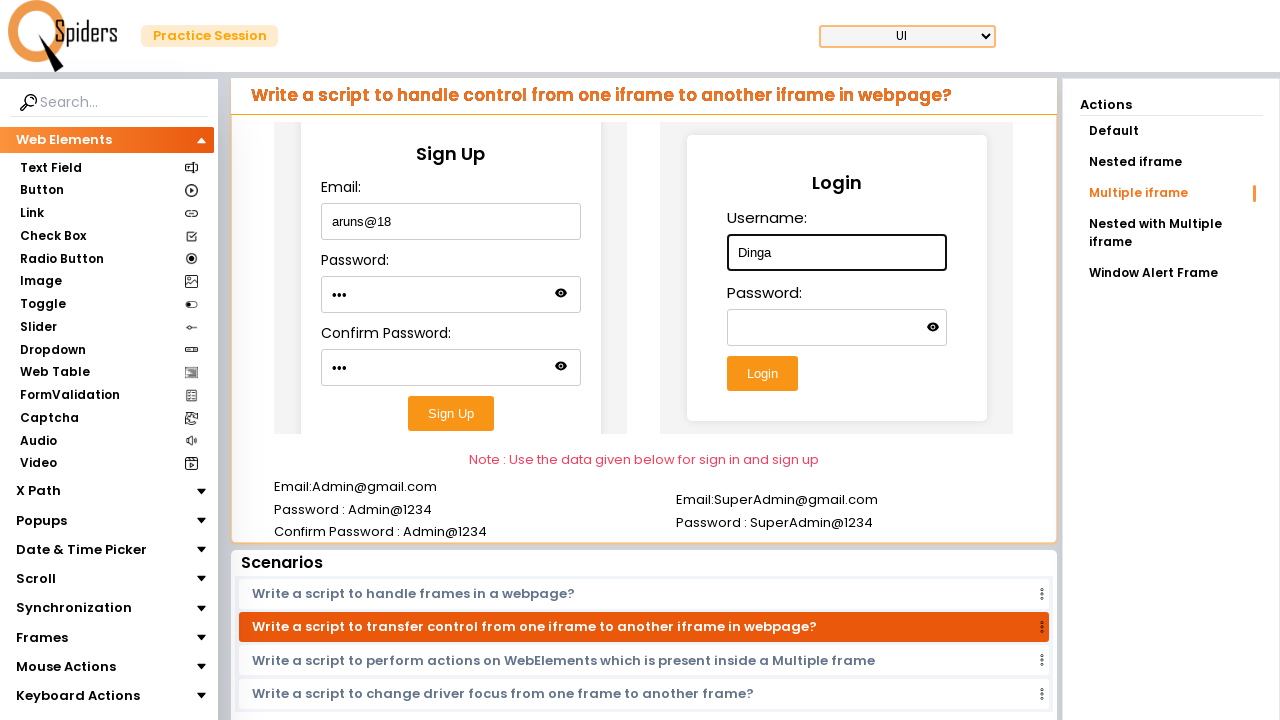

Filled password field with 'Dingi' in second frame on iframe >> nth=1 >> internal:control=enter-frame >> #password
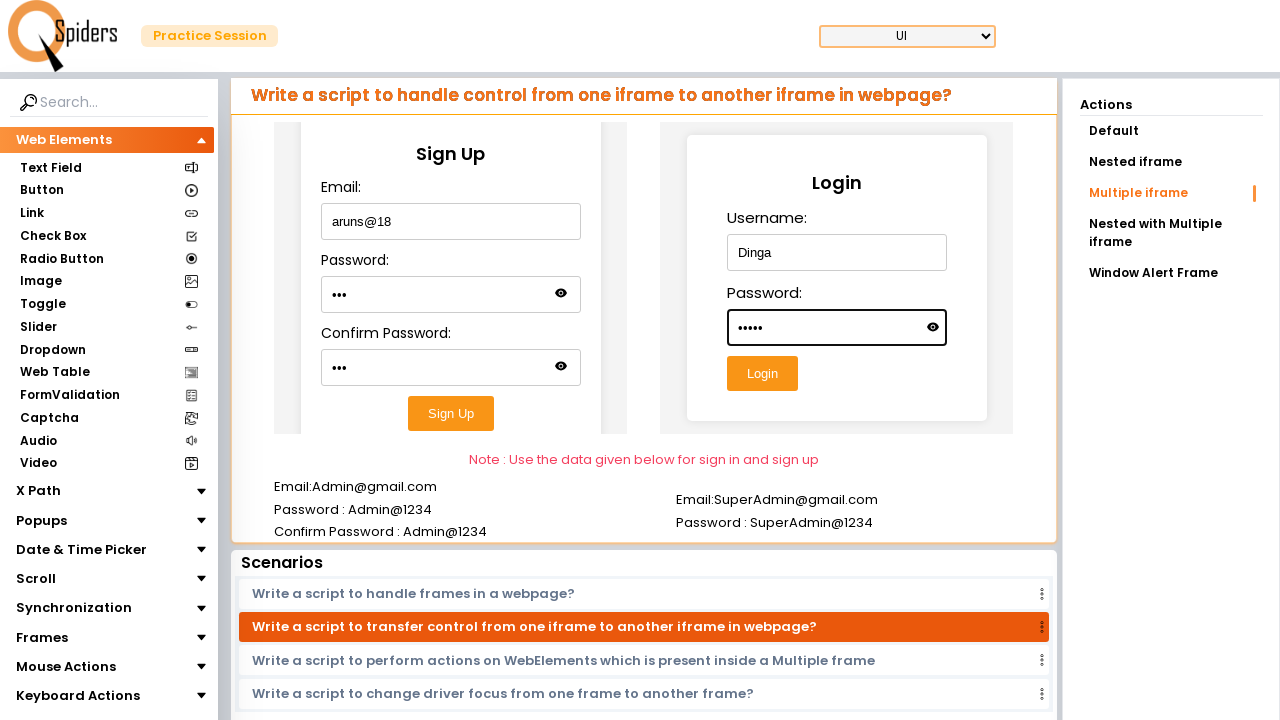

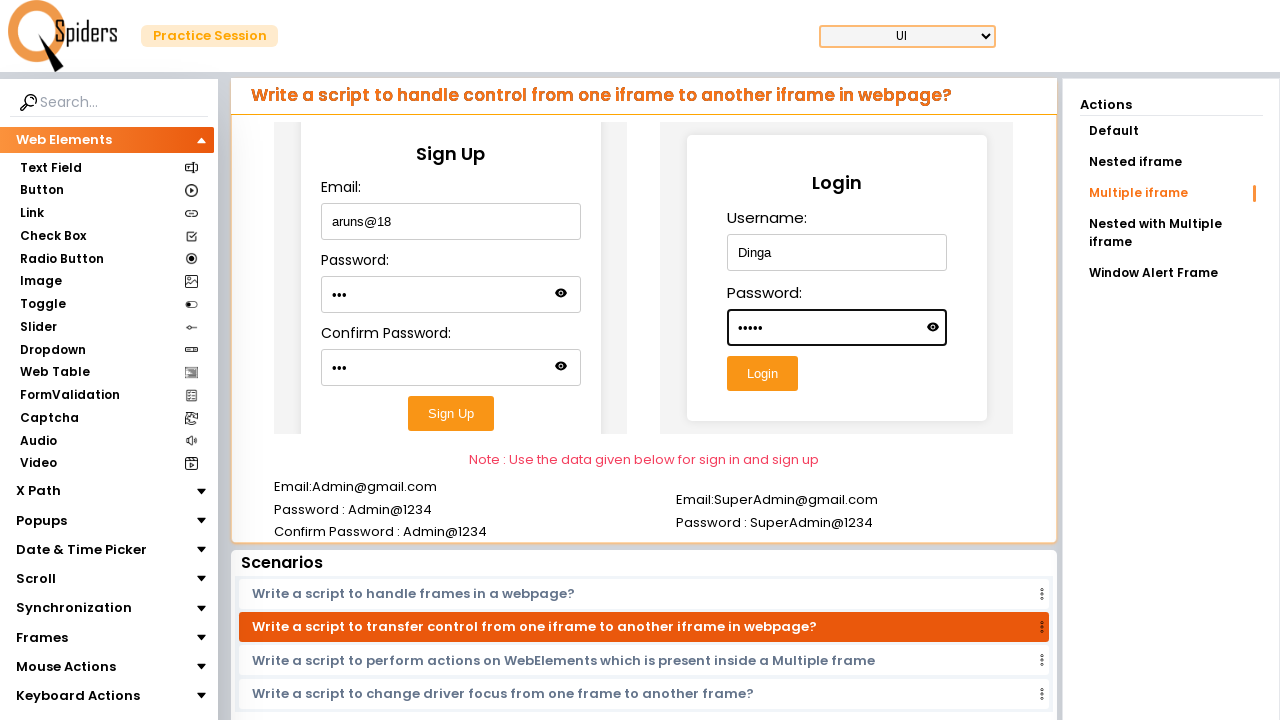